Tests the text box form by filling all fields (full name, email, current address, permanent address) and submitting

Starting URL: https://demoqa.com/text-box

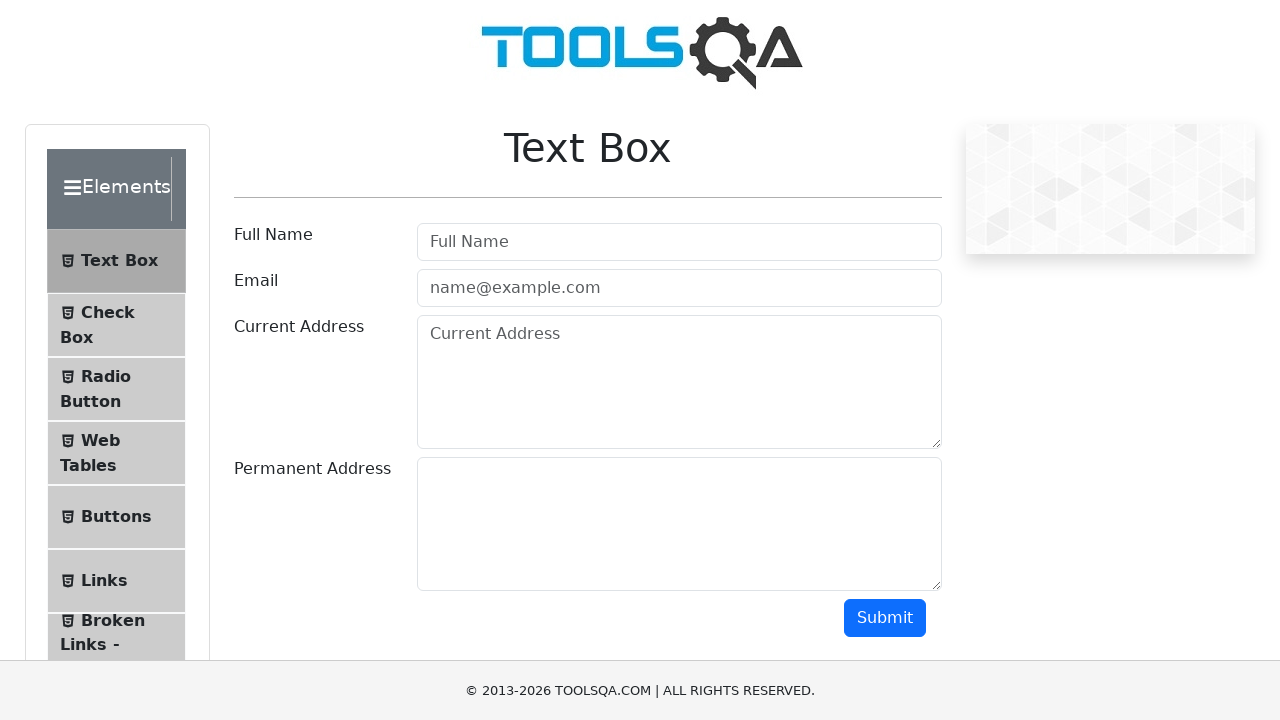

Filled full name field with 'Test User Full Name' on #userName
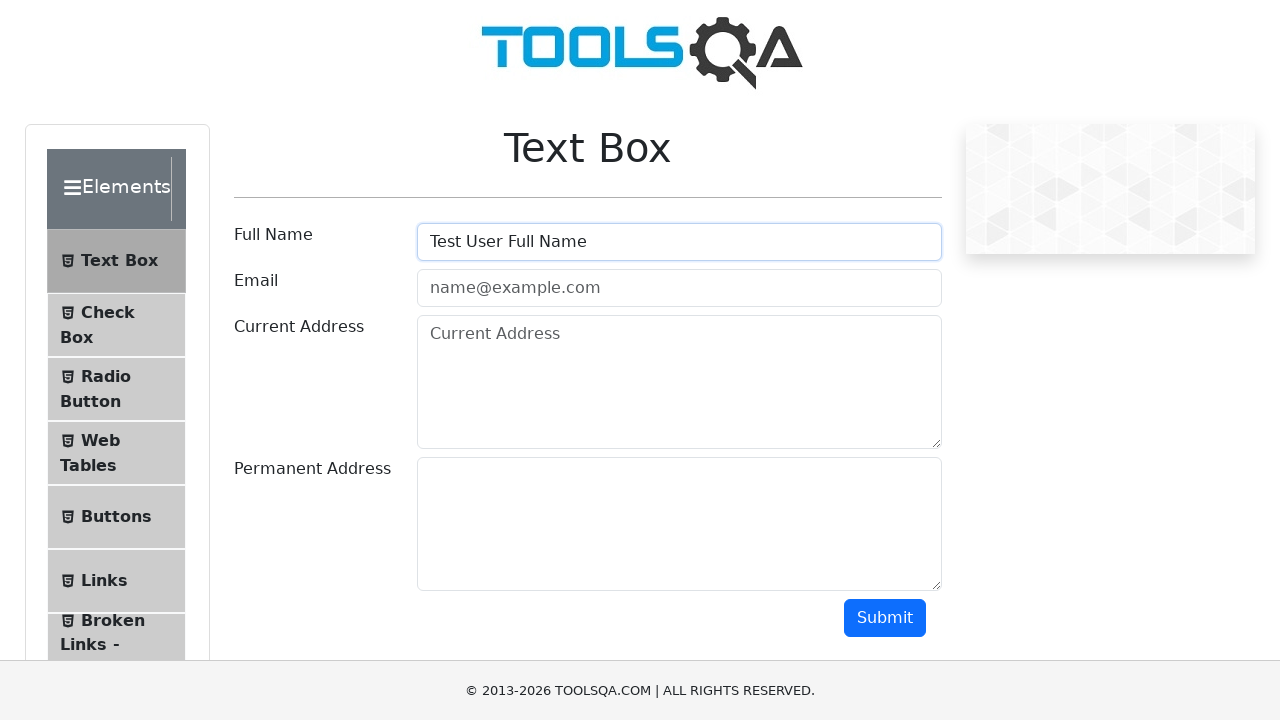

Filled email field with 'testuser@test.com' on #userEmail
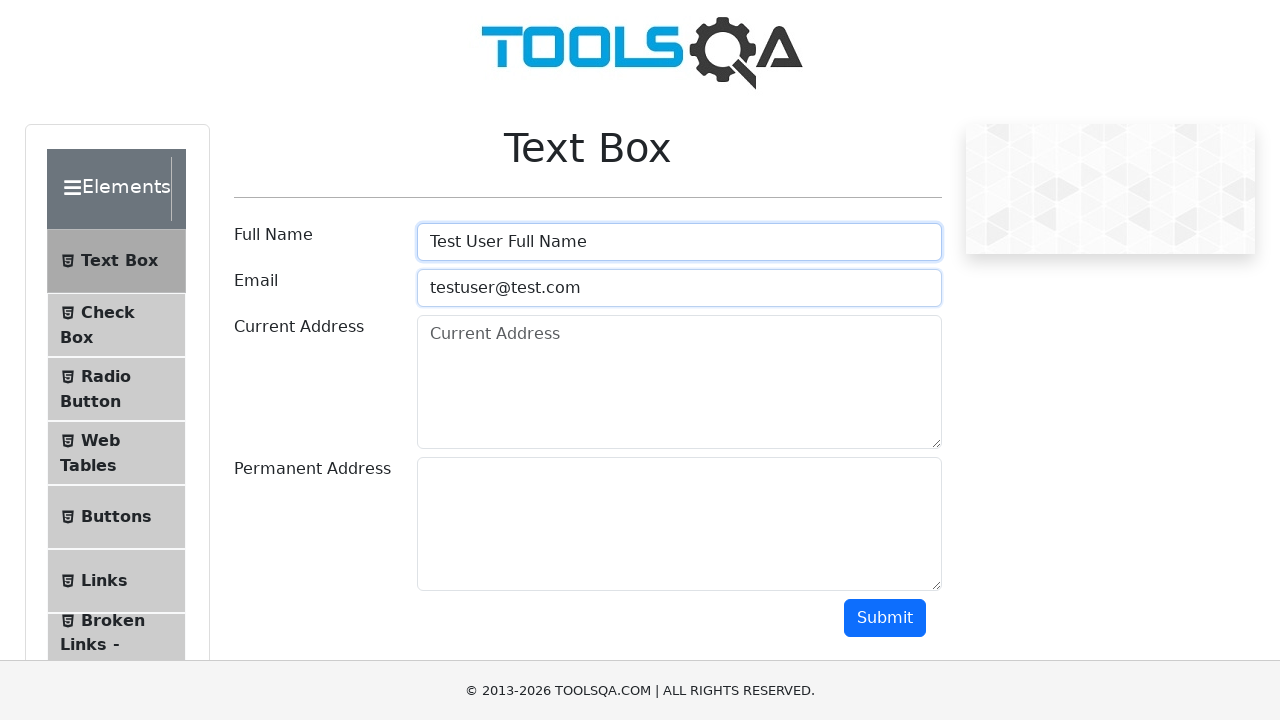

Filled current address field with 'My current street 11, Brasov, Romania' on #currentAddress
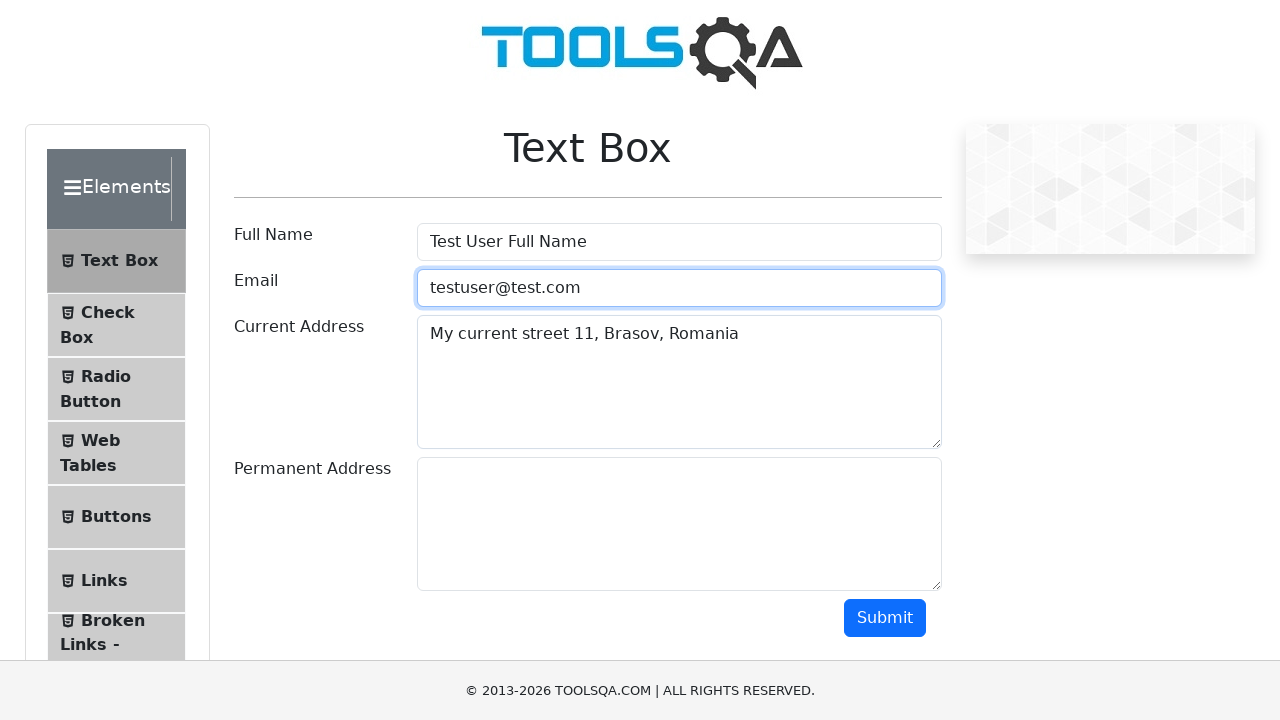

Filled permanent address field with 'My permanent street 101, Brasov, Romania' on #permanentAddress
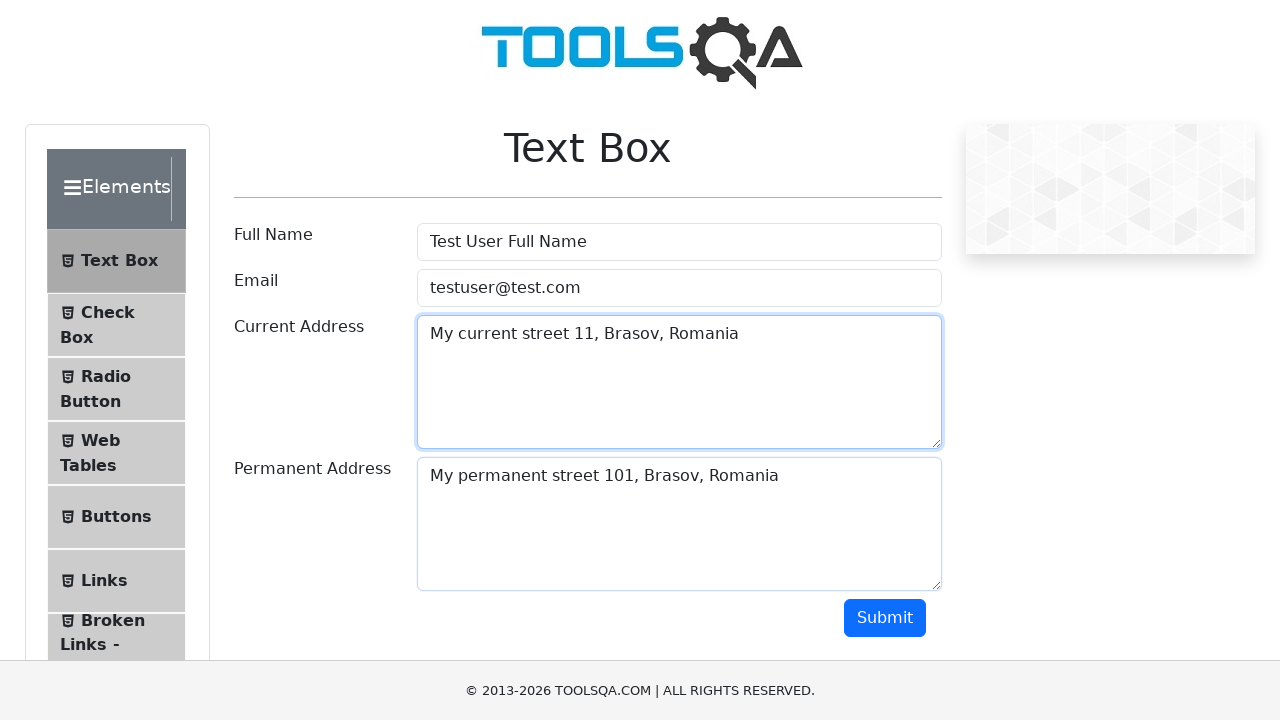

Clicked submit button to submit the text box form at (885, 618) on #submit
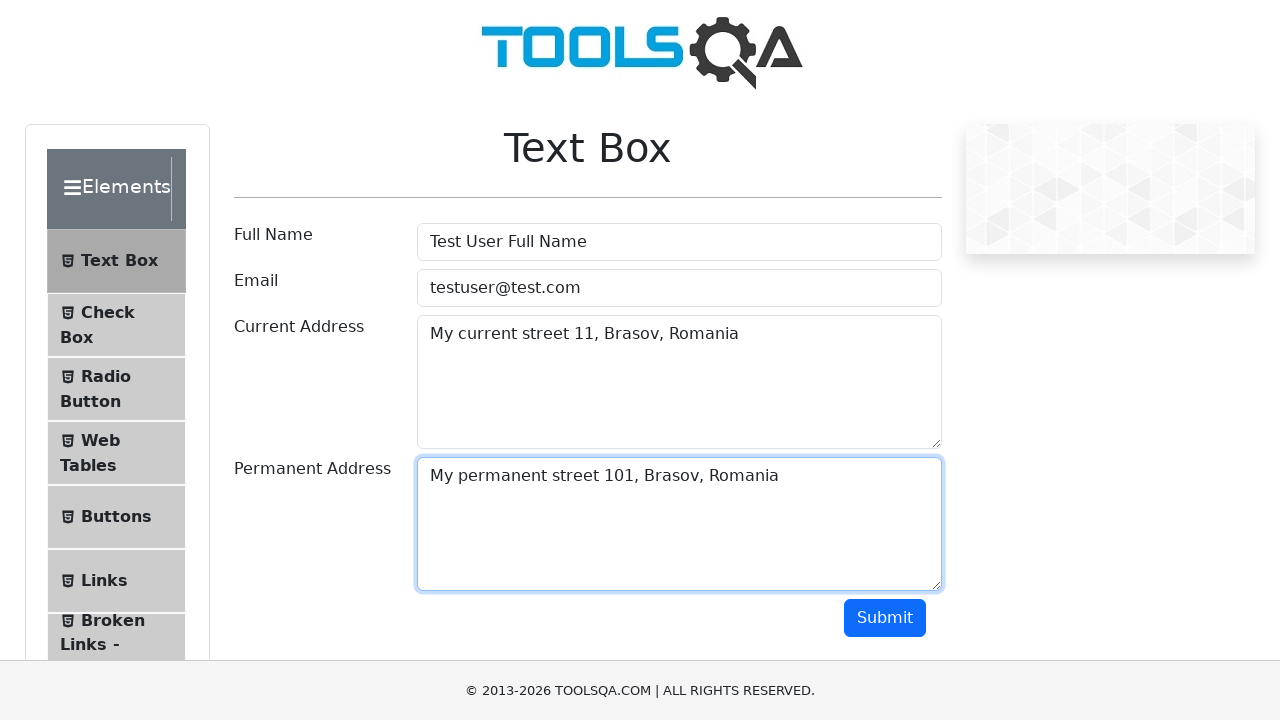

Output panel is now displayed
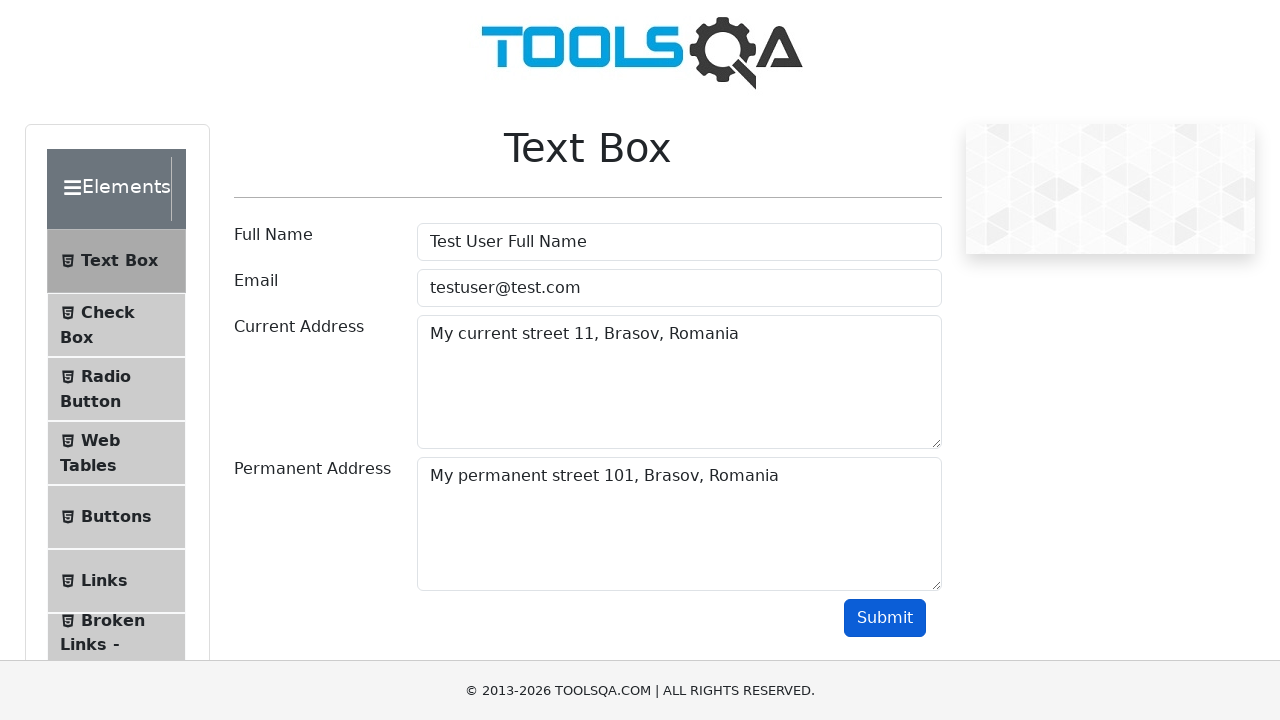

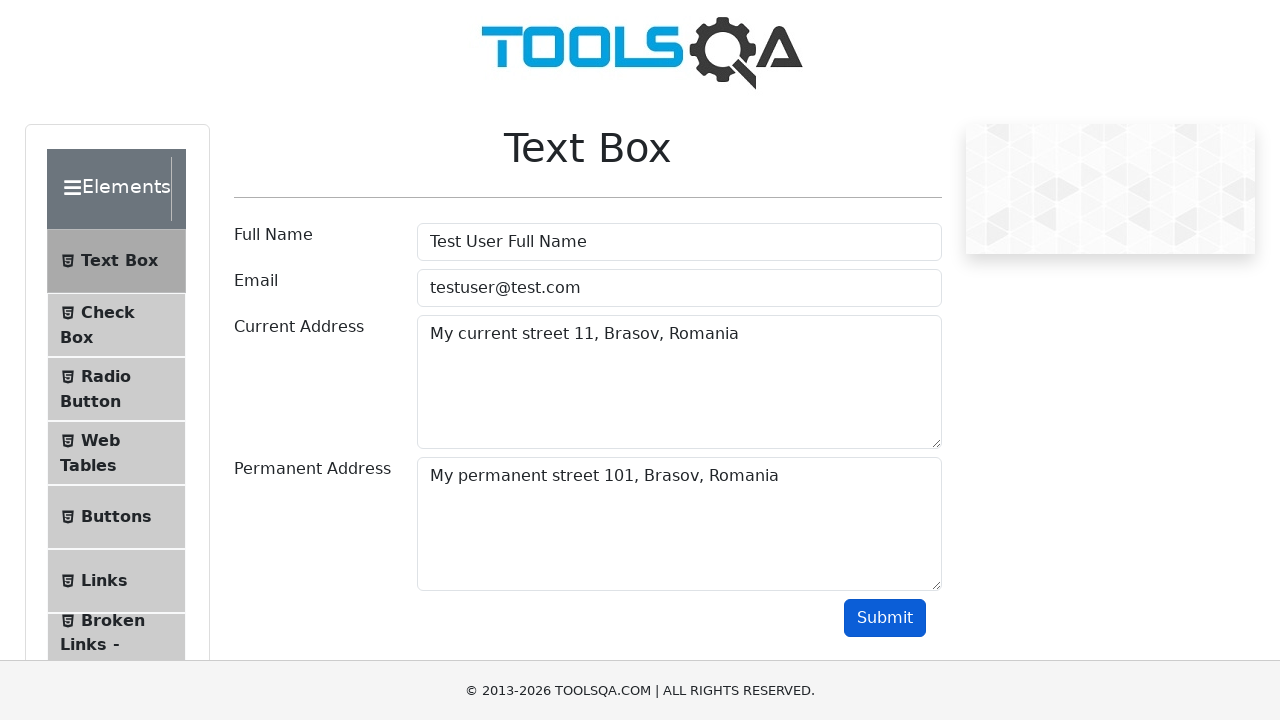